Tests Indian railway train search functionality on erail.in by entering source station (TPJ - Tiruchirapalli) and destination station (MS - Chennai), then filtering results to verify train listings are displayed.

Starting URL: https://erail.in/

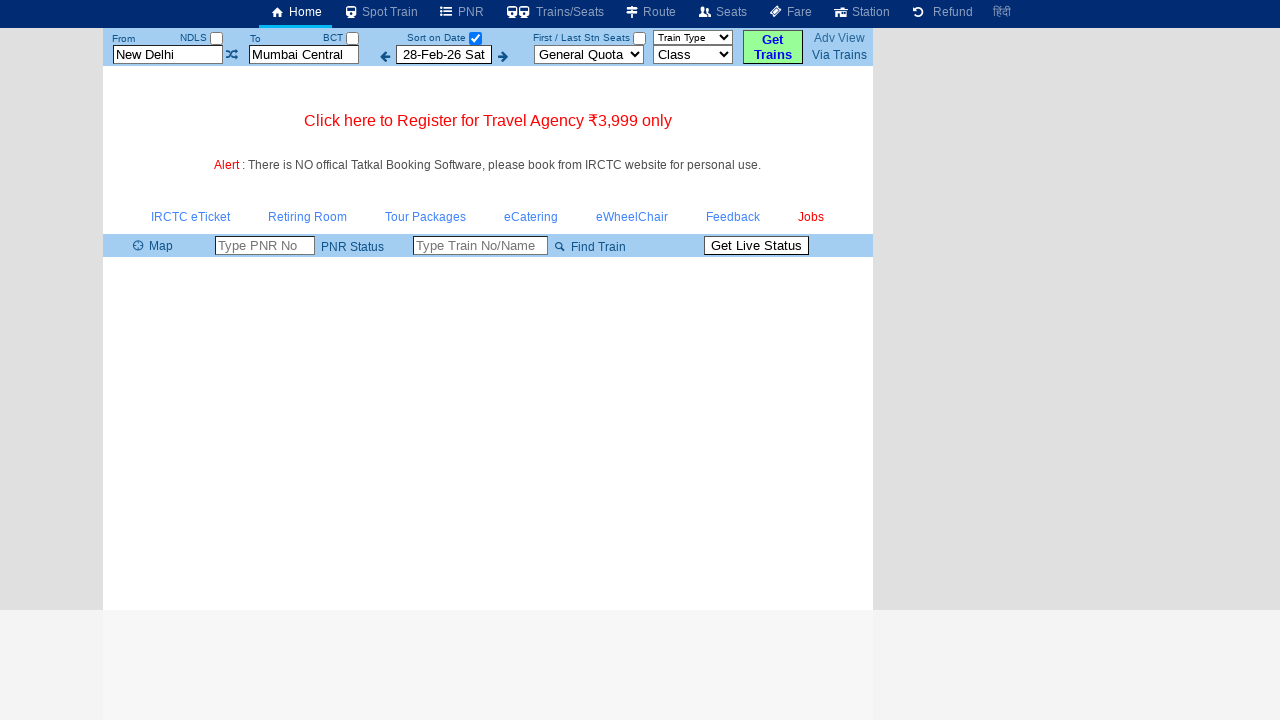

Cleared the 'From' station field on #txtStationFrom
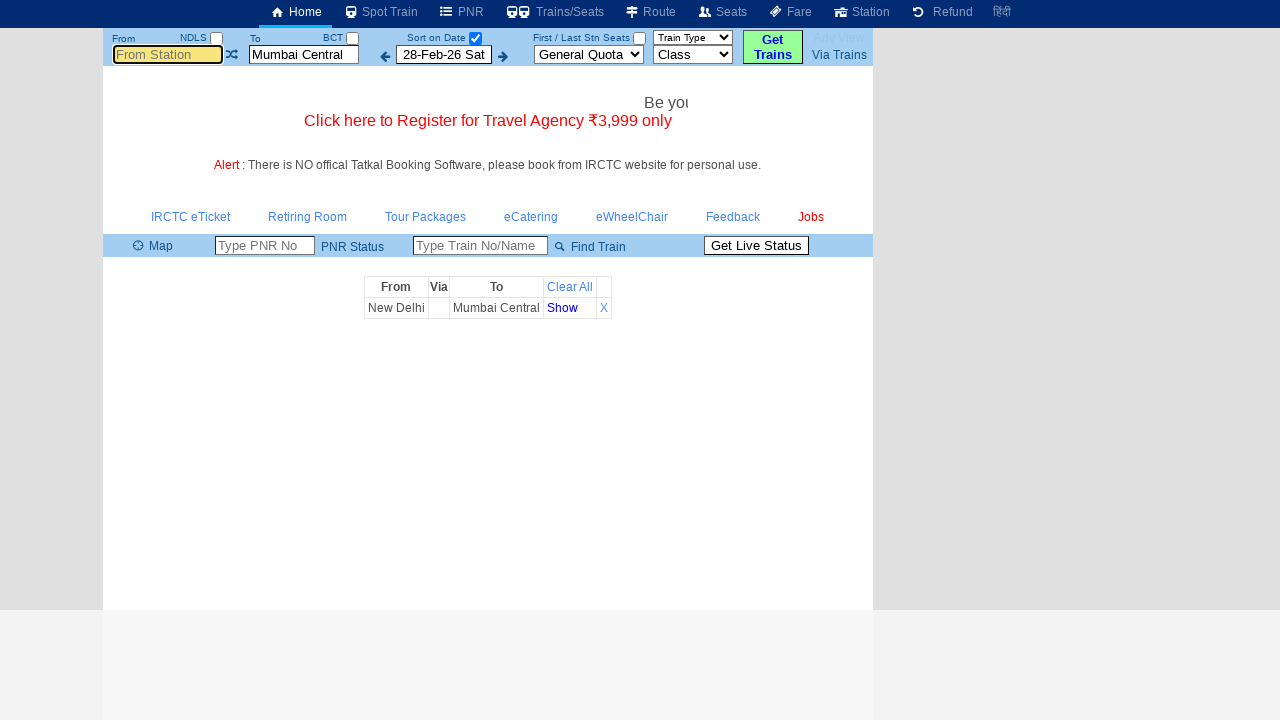

Filled 'From' station field with 'TPJ' (Tiruchirapalli Junction) on #txtStationFrom
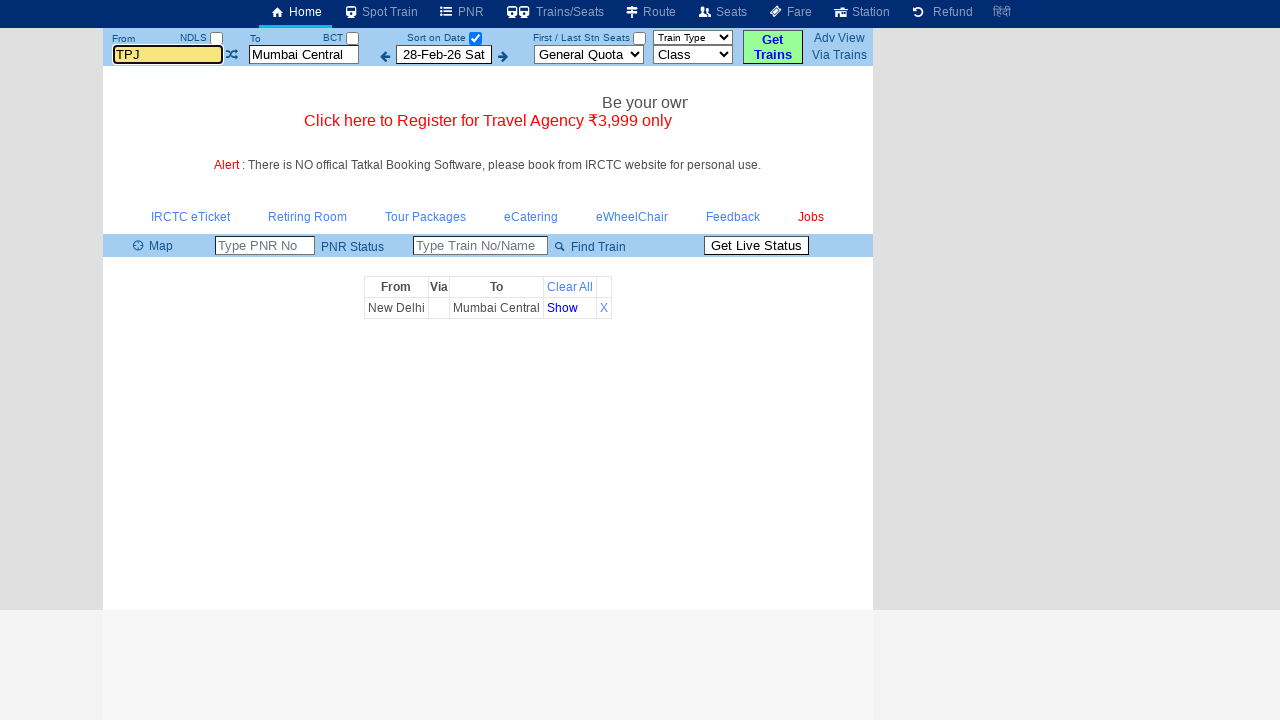

Pressed Tab to move to next field after entering source station
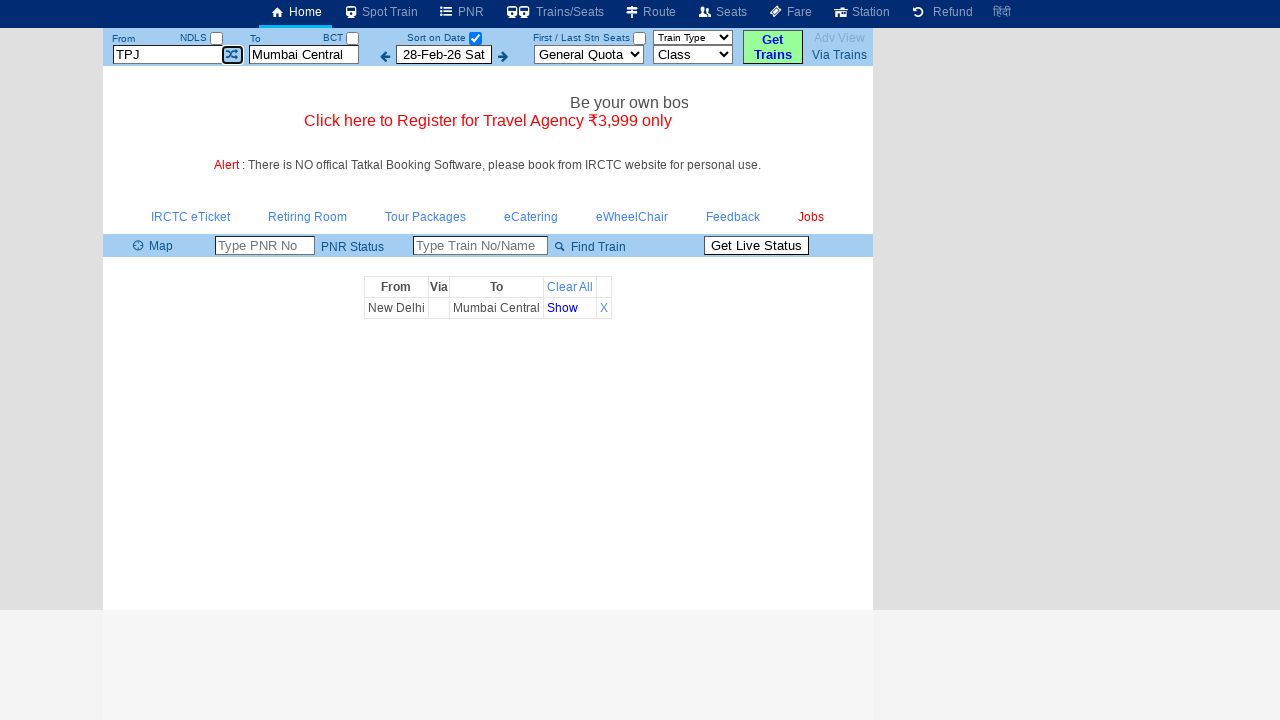

Waited 500ms for autocomplete to process source station
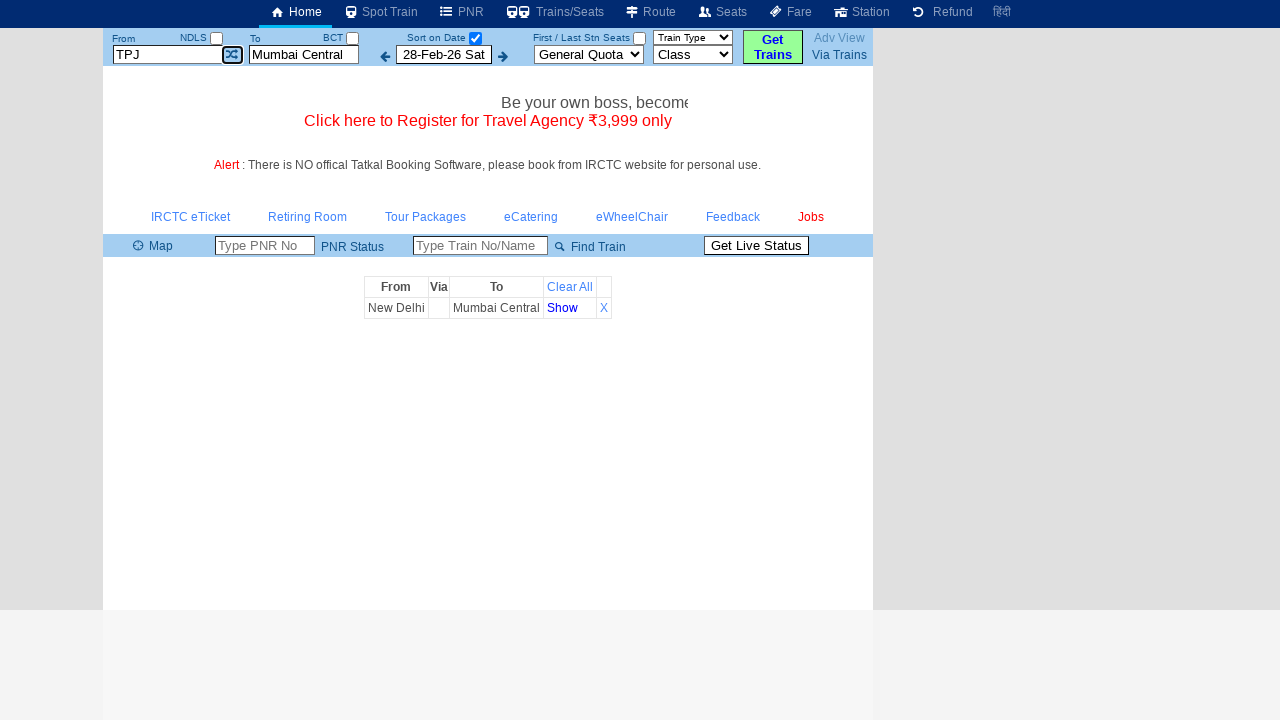

Cleared the 'To' station field on #txtStationTo
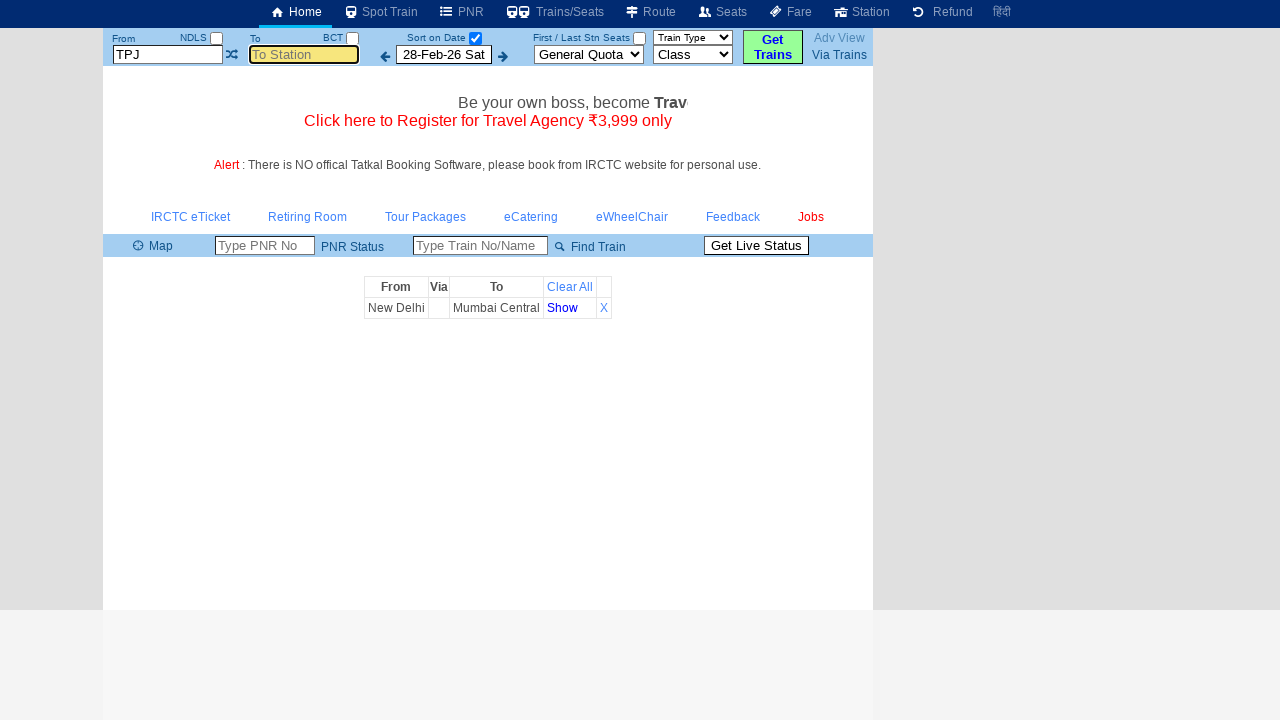

Filled 'To' station field with 'MS' (Chennai Egmore) on #txtStationTo
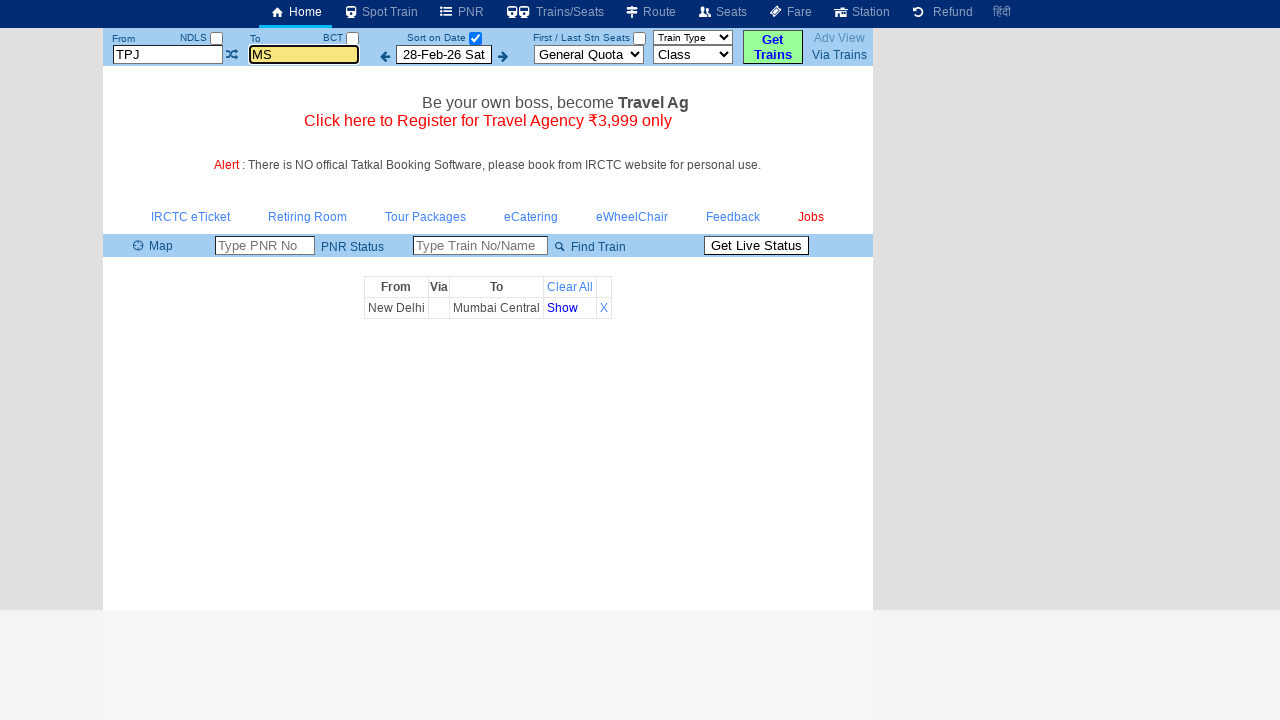

Pressed Tab to move away from destination station field
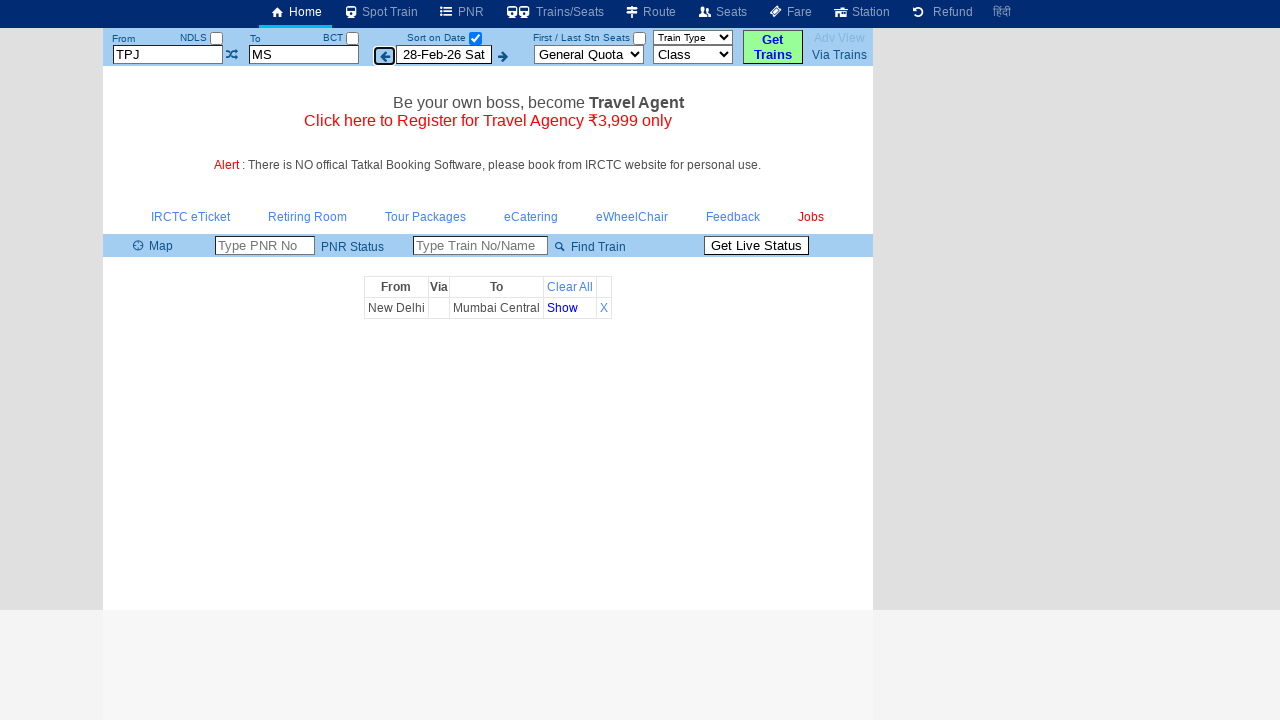

Waited 500ms for autocomplete to process destination station
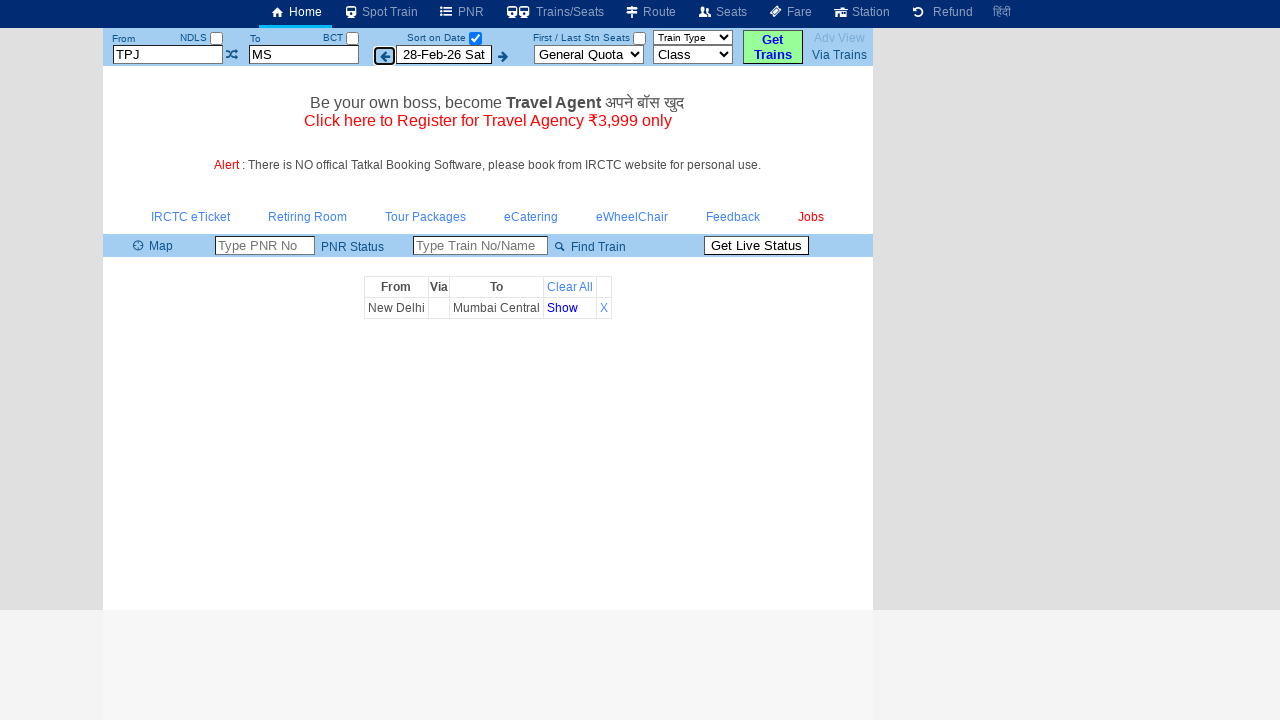

Clicked 'Select Date Only' checkbox to apply date filter at (475, 38) on #chkSelectDateOnly
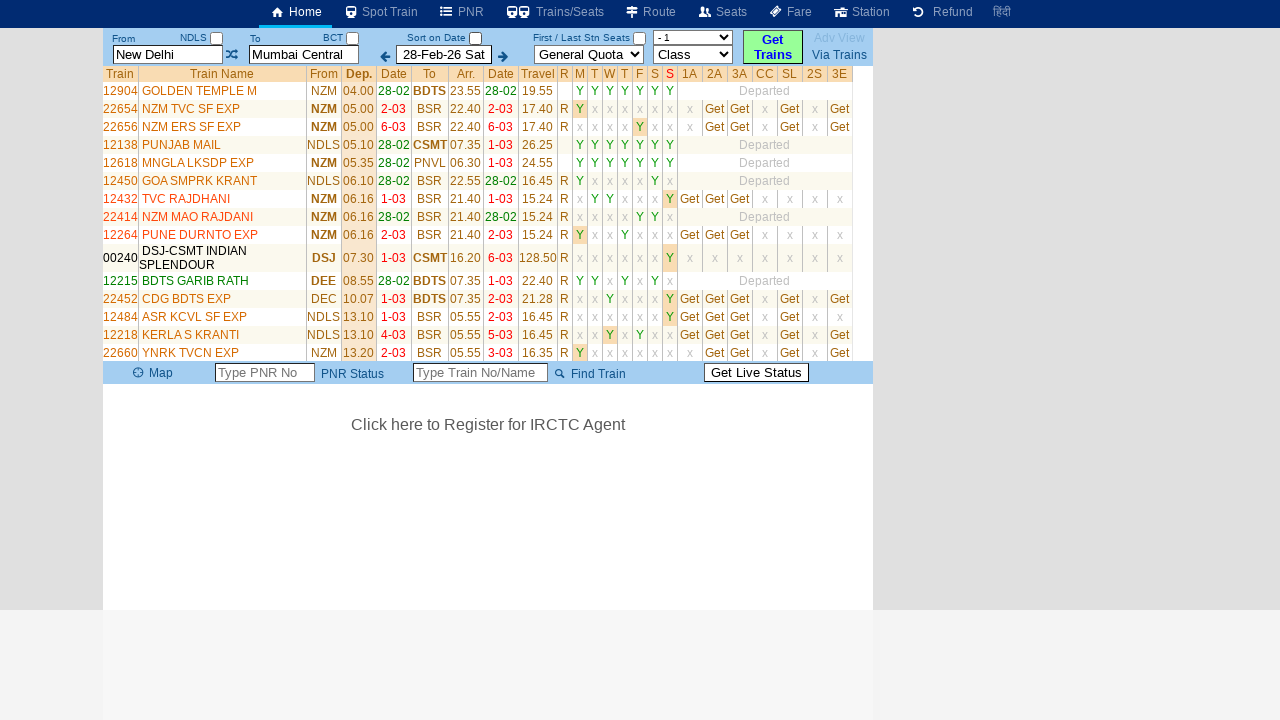

Train list table with results loaded successfully
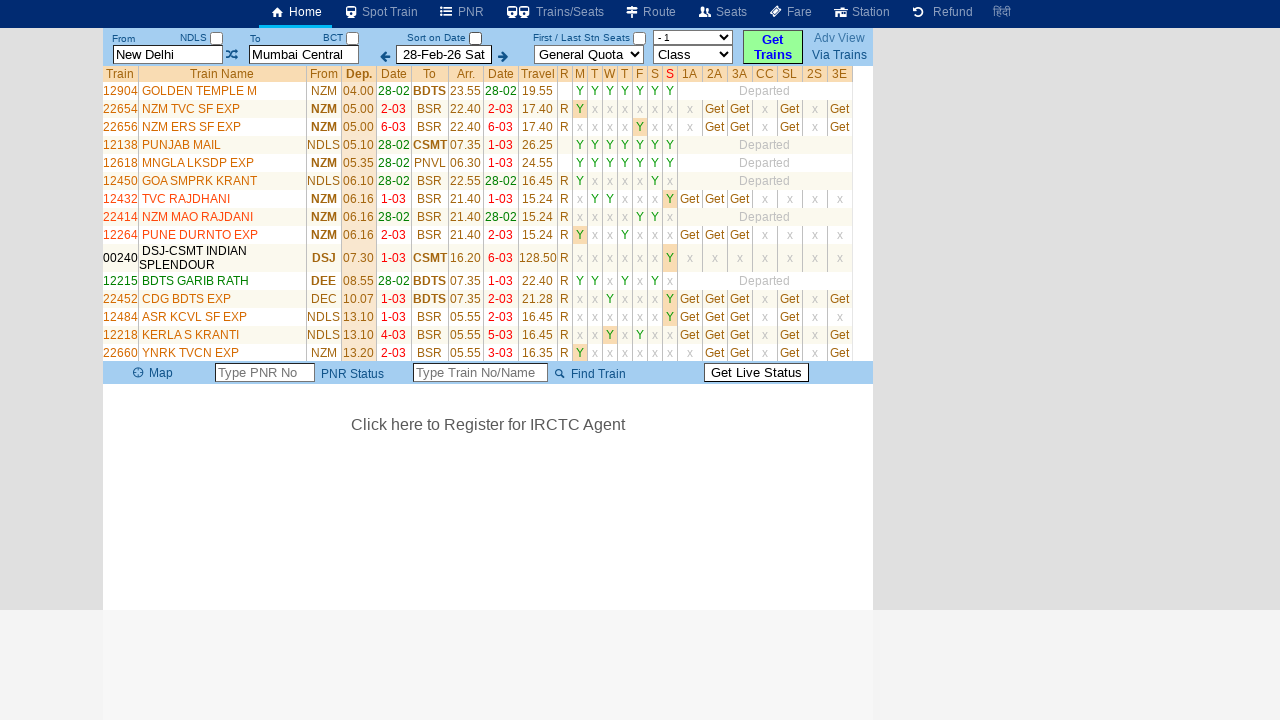

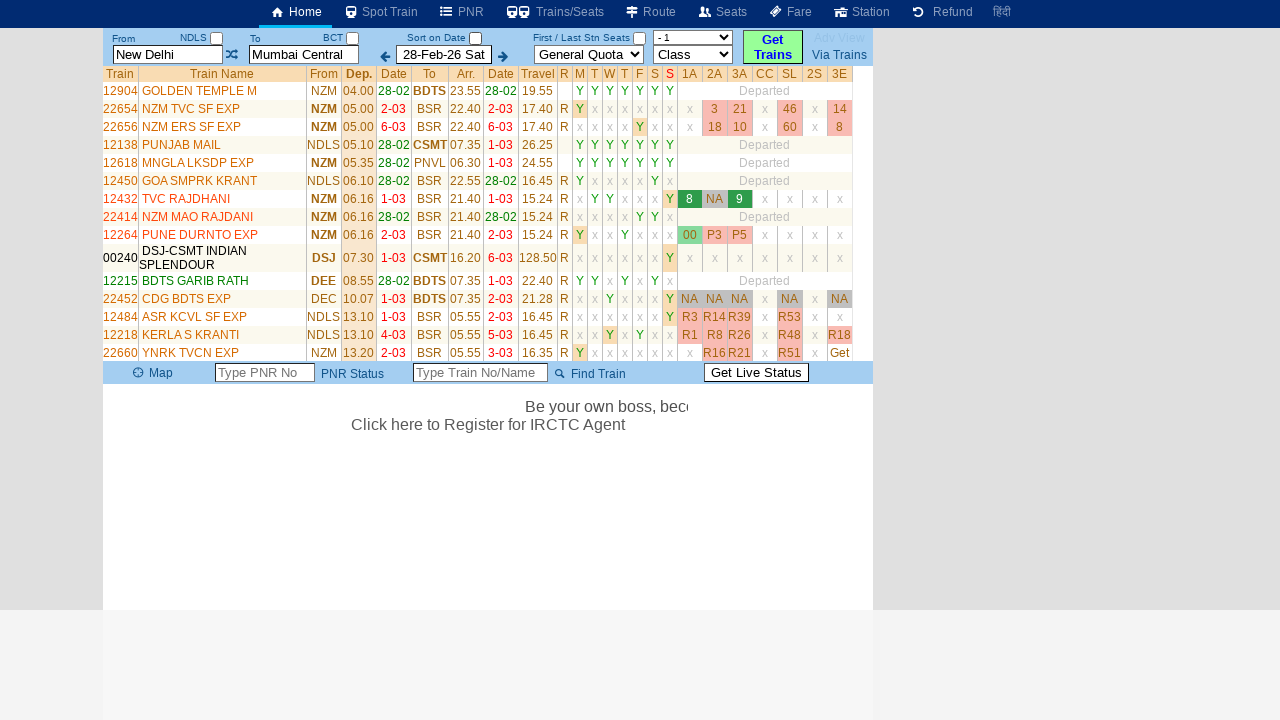